Tests right-click context menu functionality by right-clicking an element and verifying the context menu items appear

Starting URL: https://swisnl.github.io/jQuery-contextMenu/demo.html

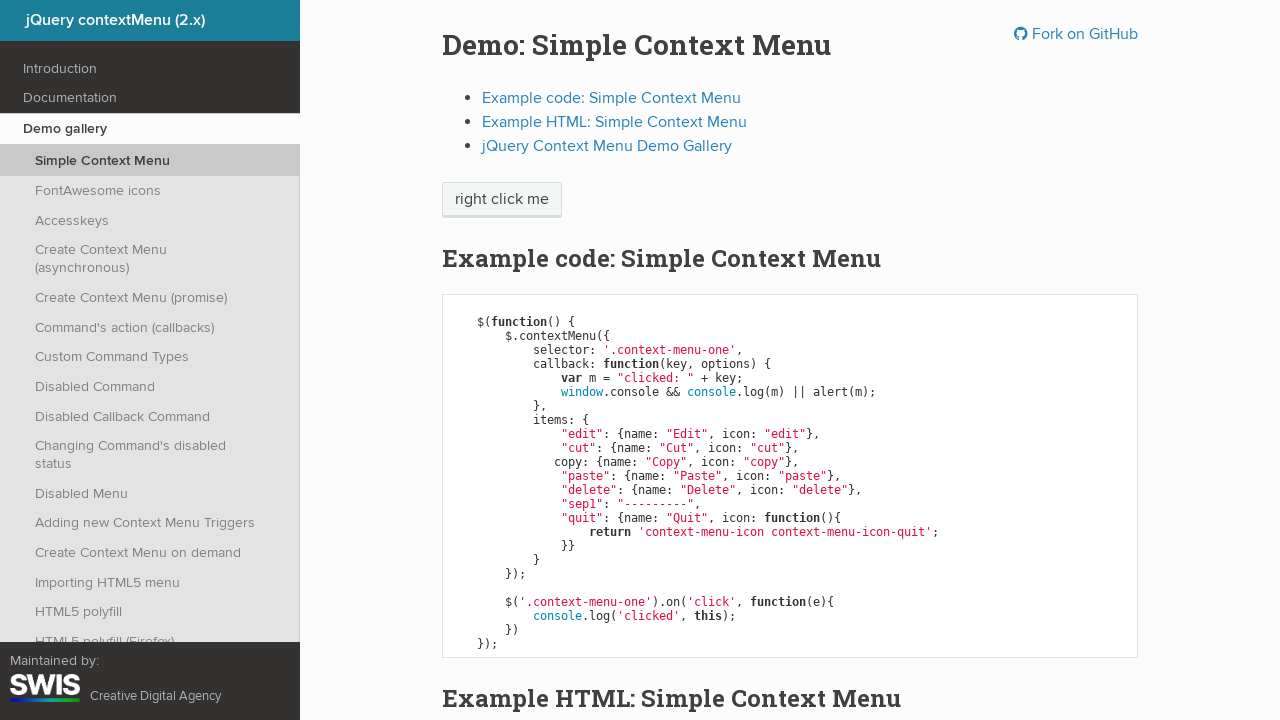

Located element to right-click with text 'right click me'
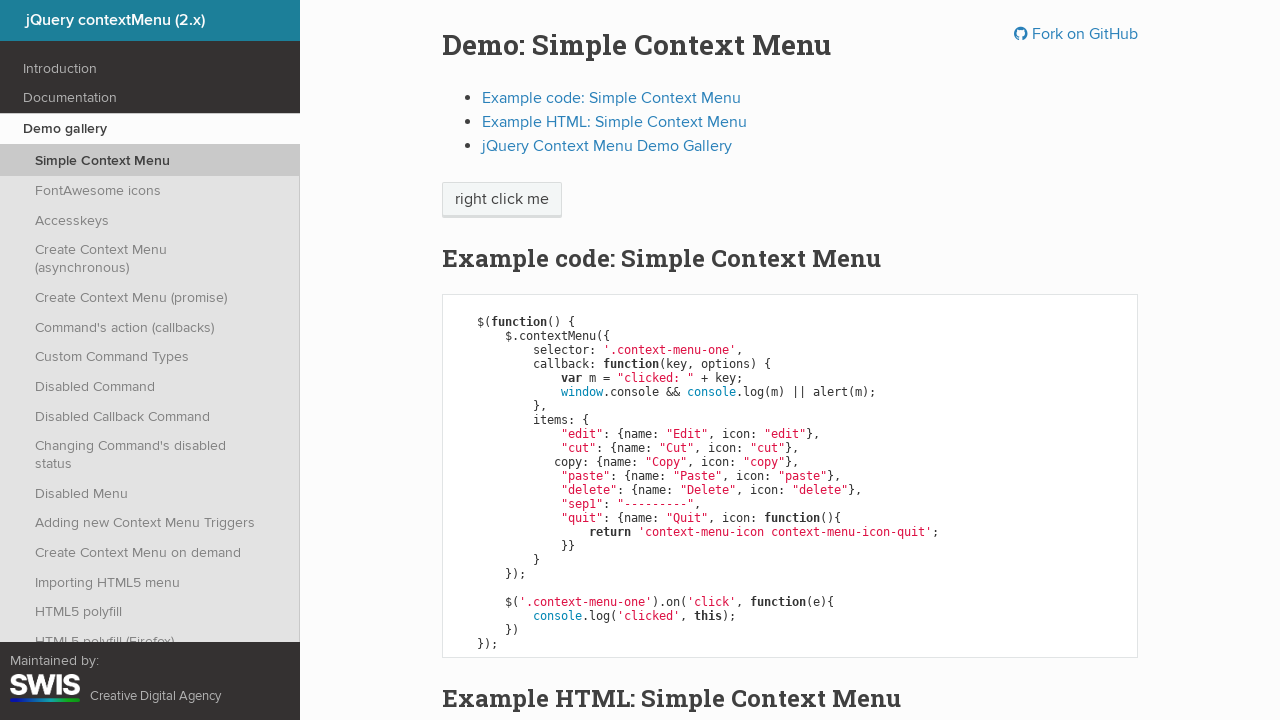

Right-clicked on the target element at (502, 200) on xpath=//span[text()='right click me']
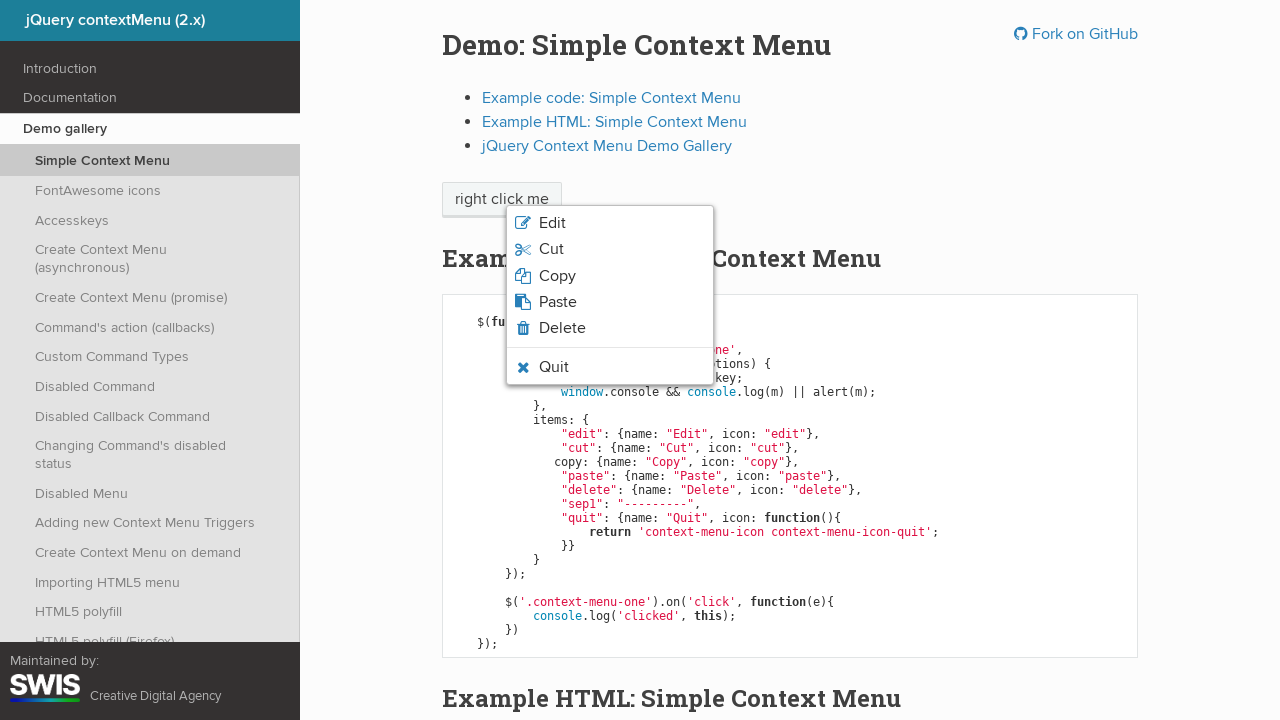

Context menu appeared with class 'context-menu-list context-menu-root'
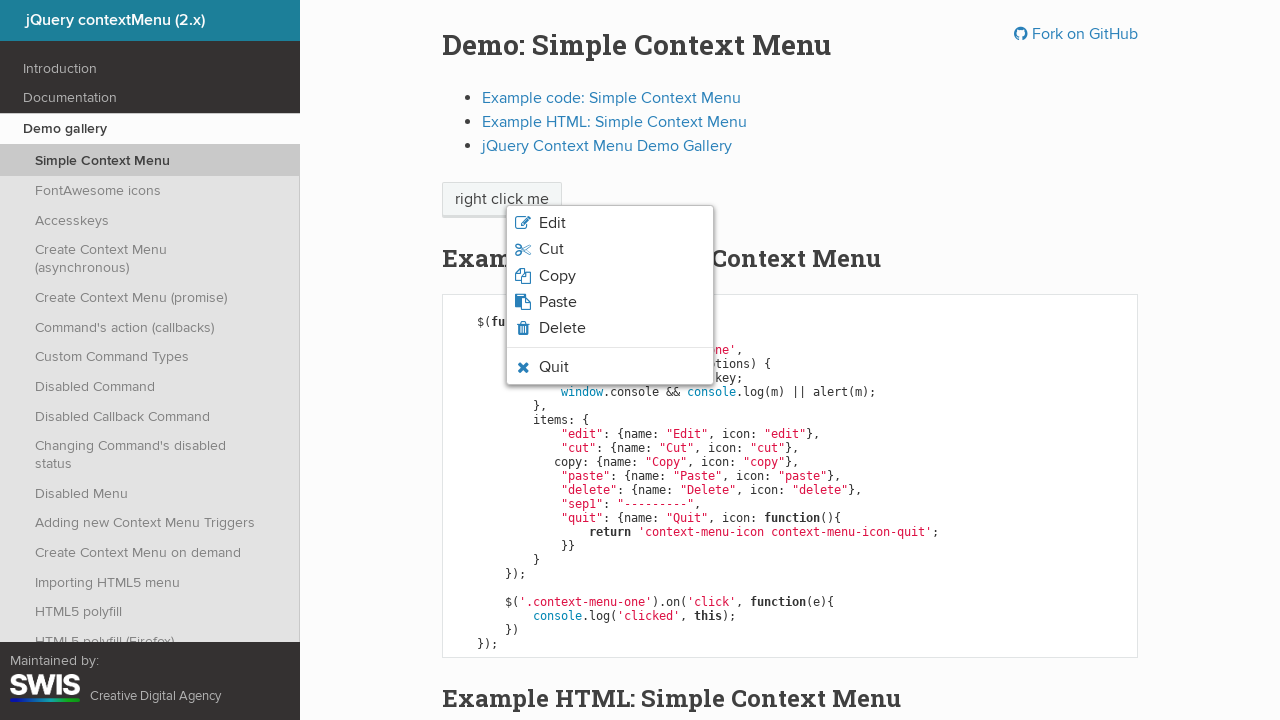

Retrieved all context menu item elements
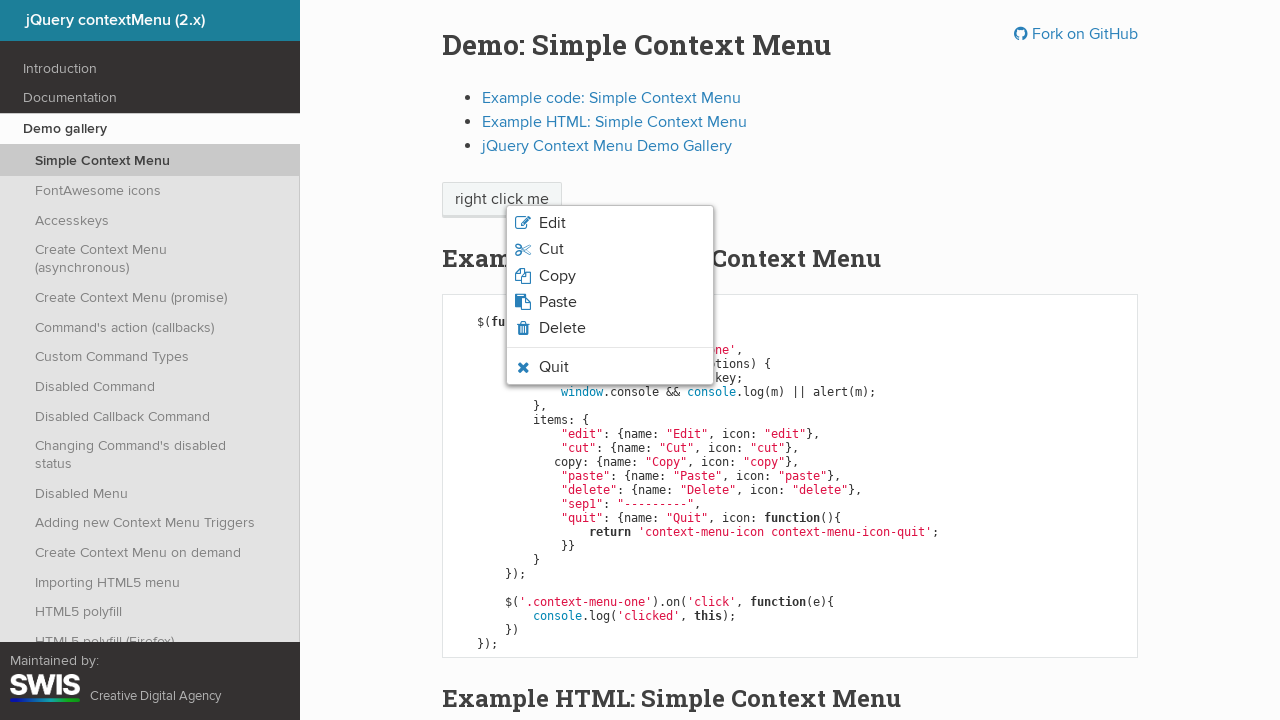

Found 6 context menu items
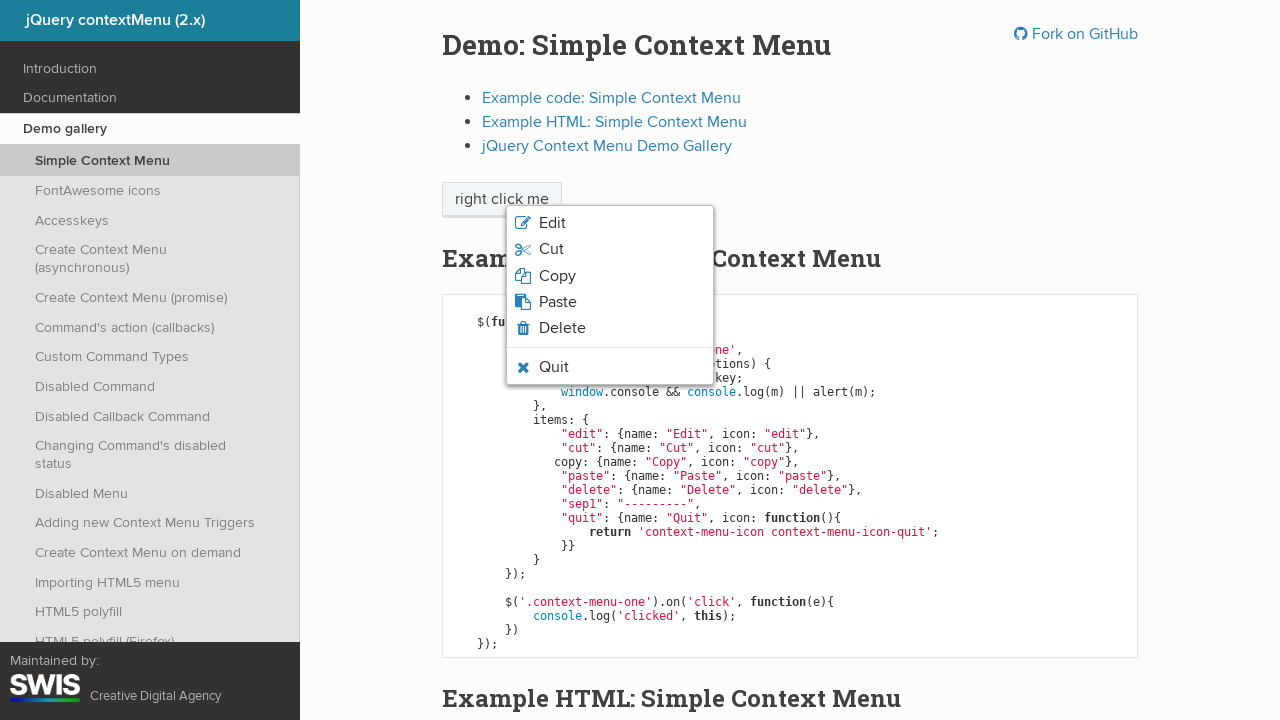

Retrieved menu item text: 'Edit'
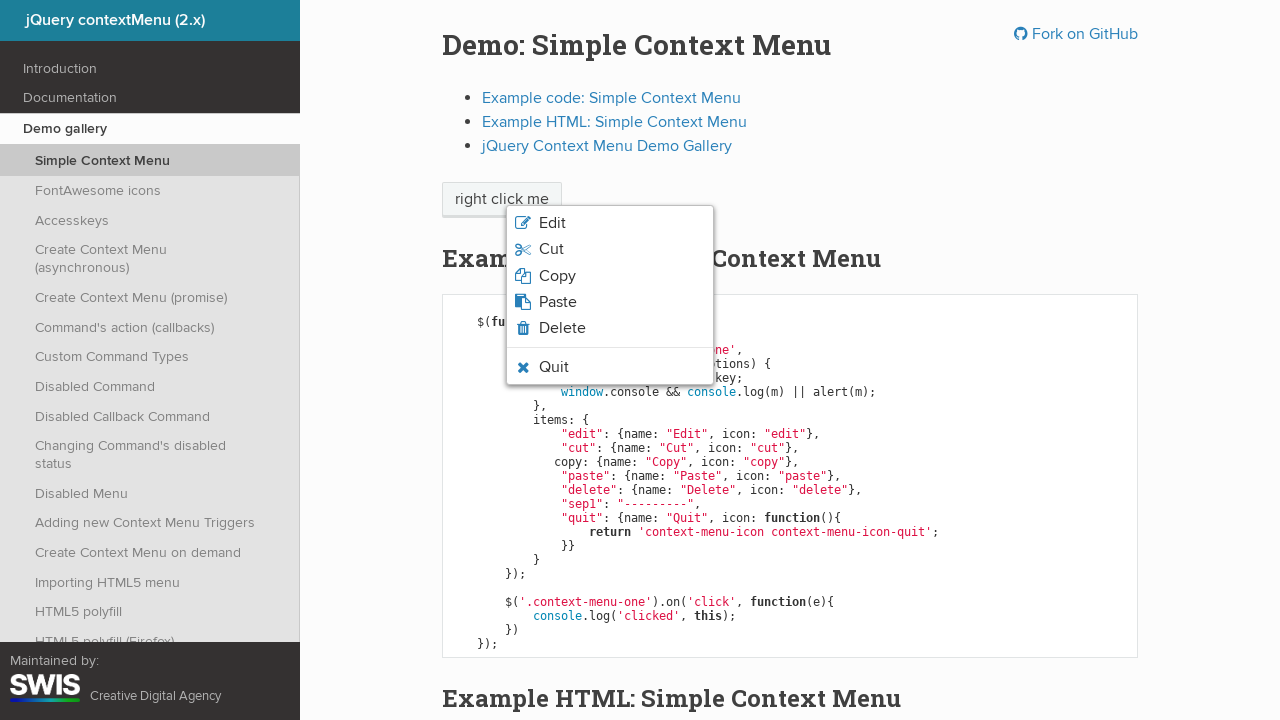

Retrieved menu item text: 'Cut'
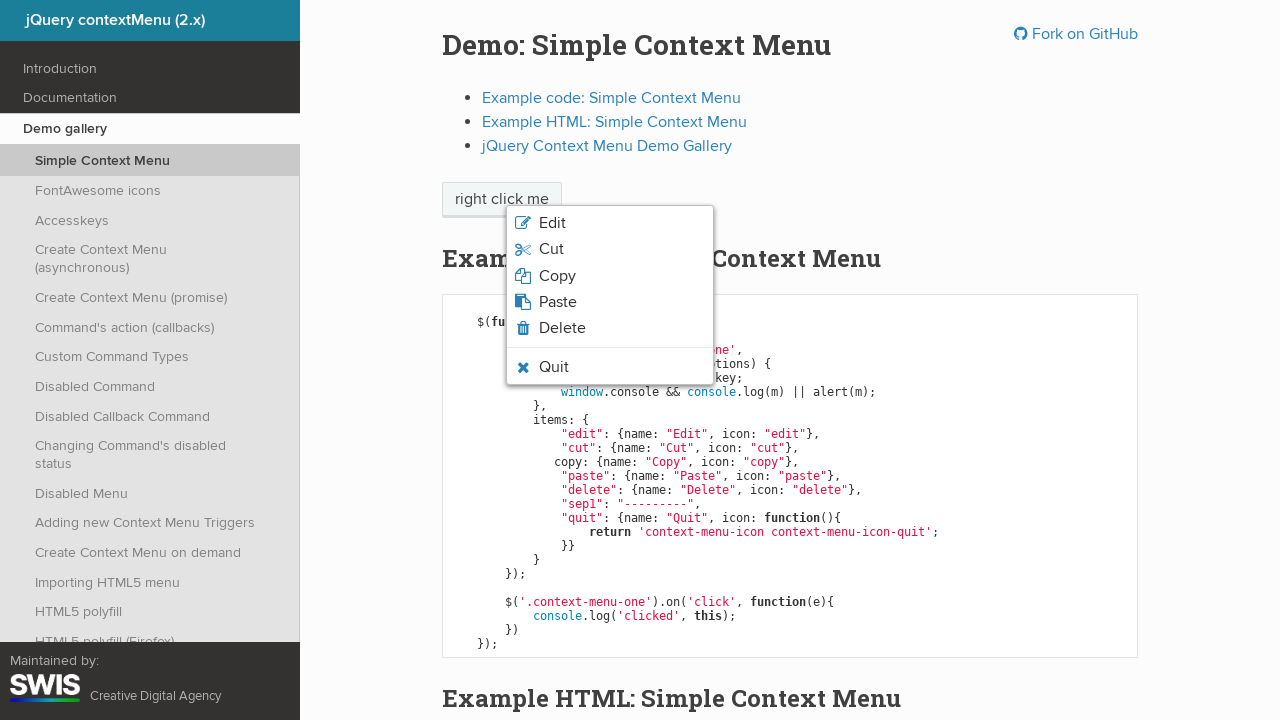

Retrieved menu item text: 'Copy'
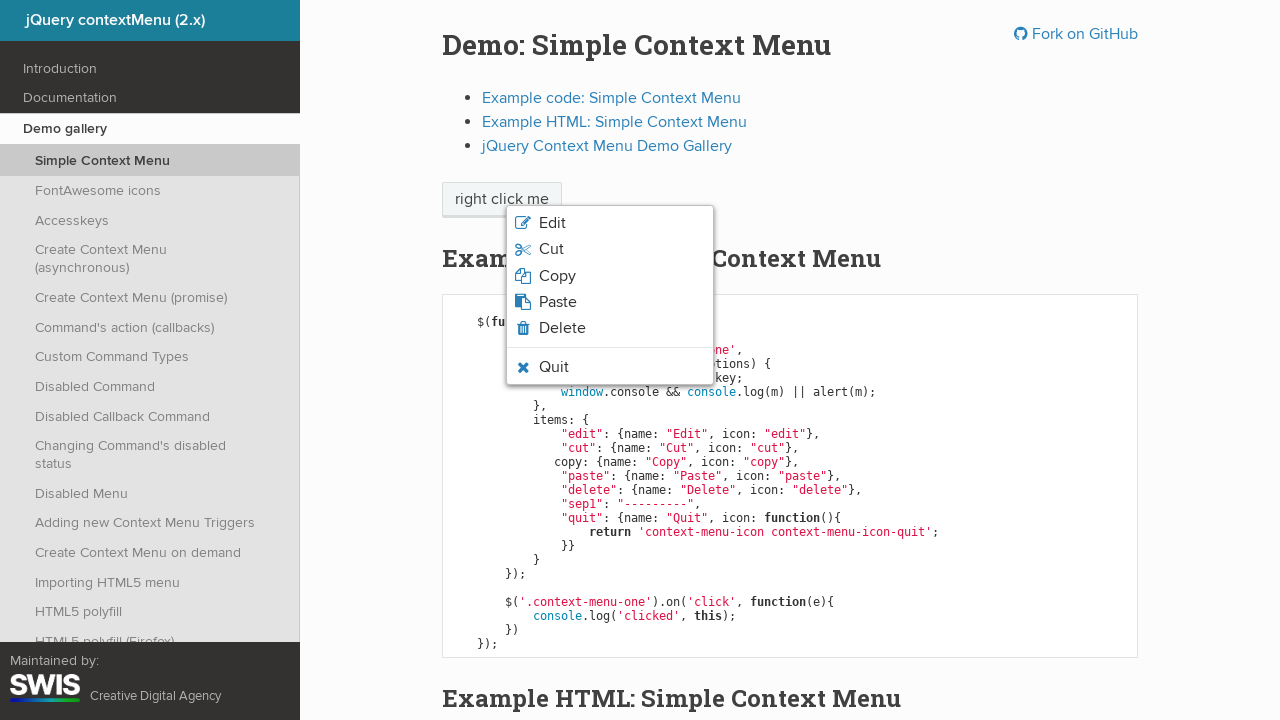

Retrieved menu item text: 'Paste'
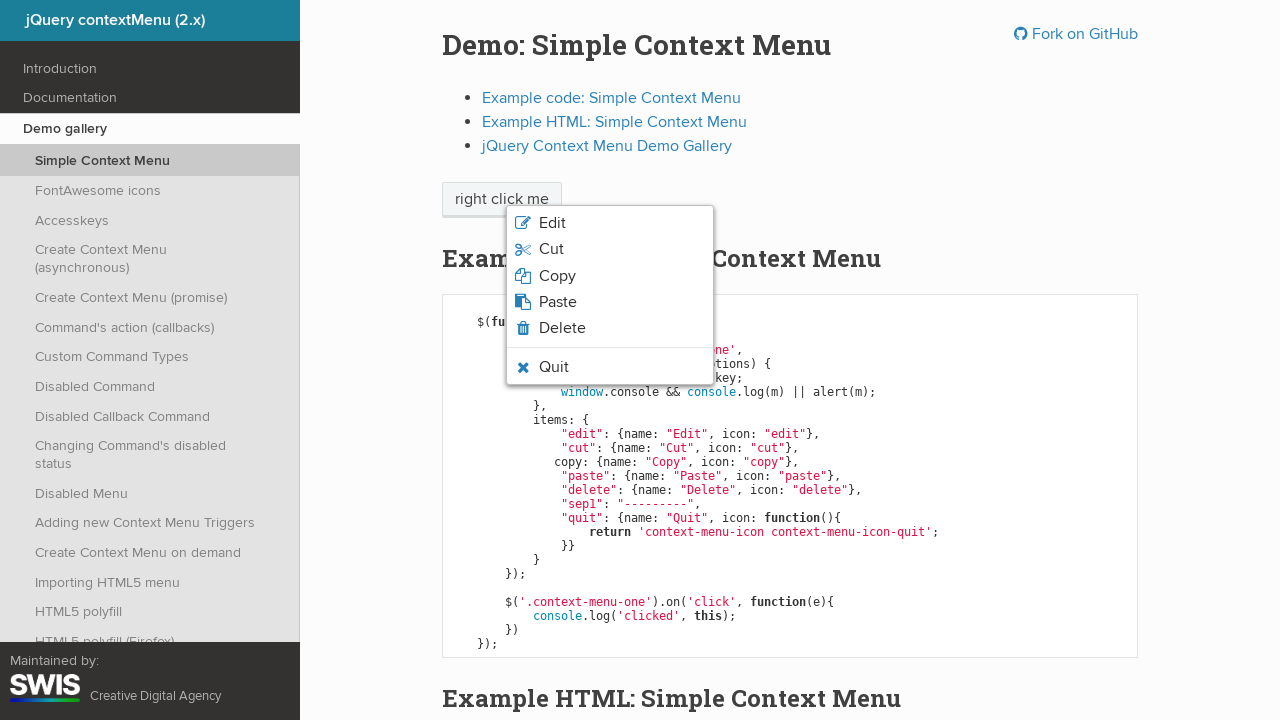

Retrieved menu item text: 'Delete'
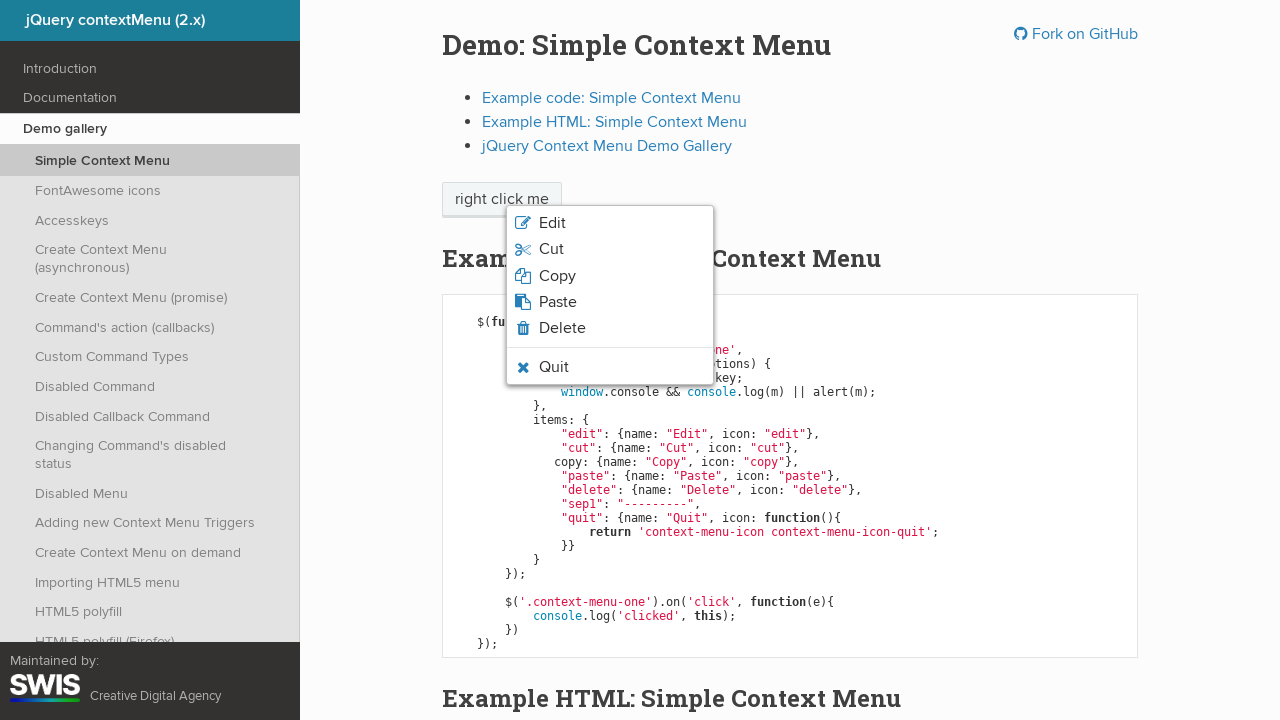

Retrieved menu item text: 'Quit'
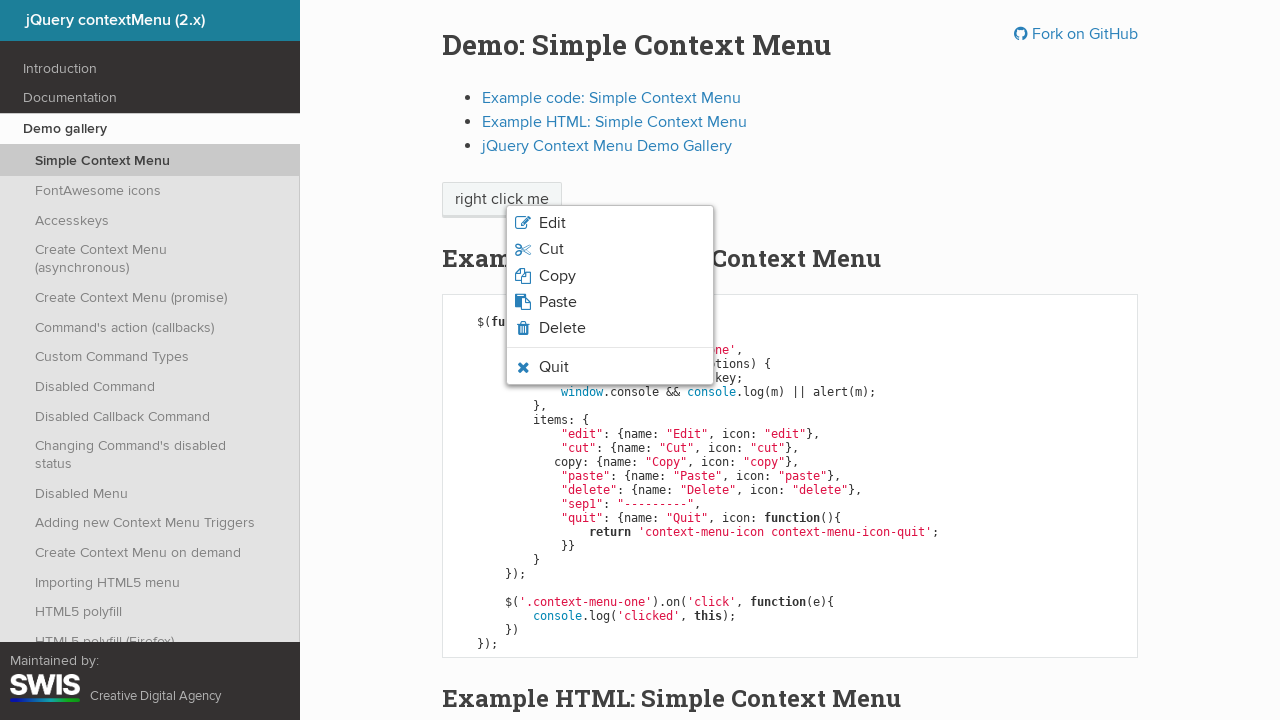

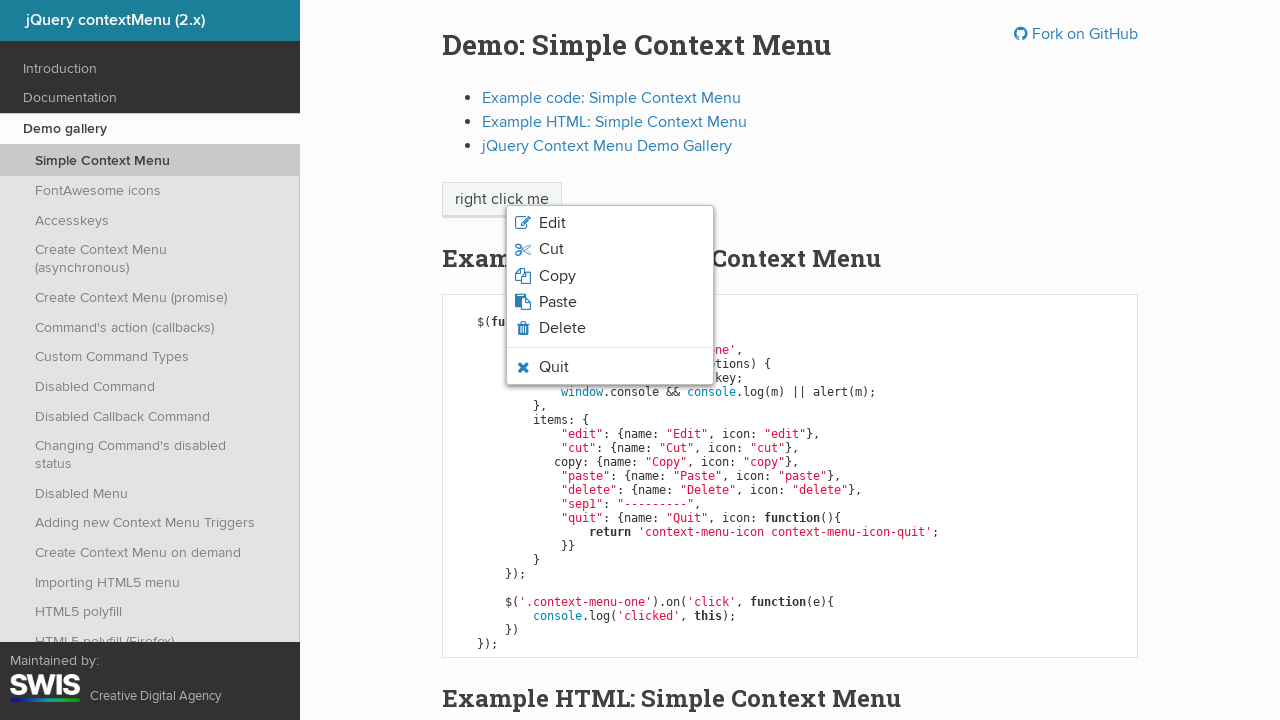